Tests clicking a link that opens a popup window on the omayo test site

Starting URL: https://omayo.blogspot.com

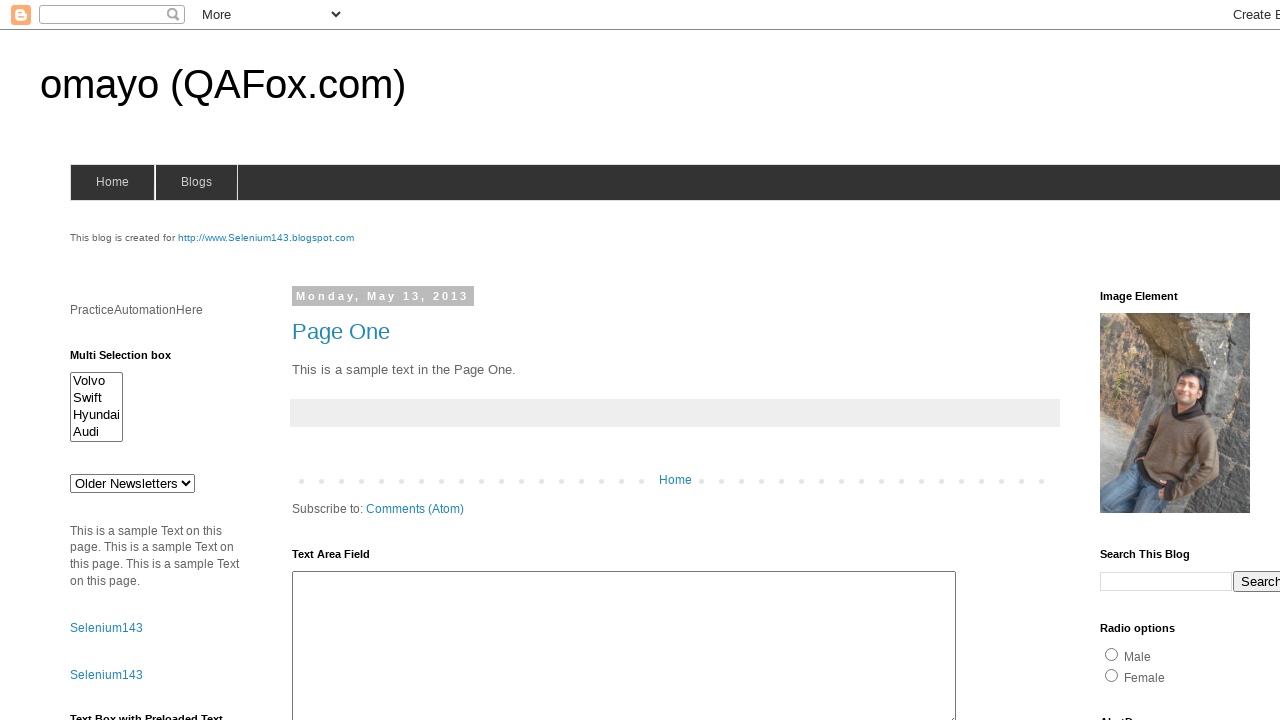

Clicked link to open popup window at (132, 360) on text=Open a popup window
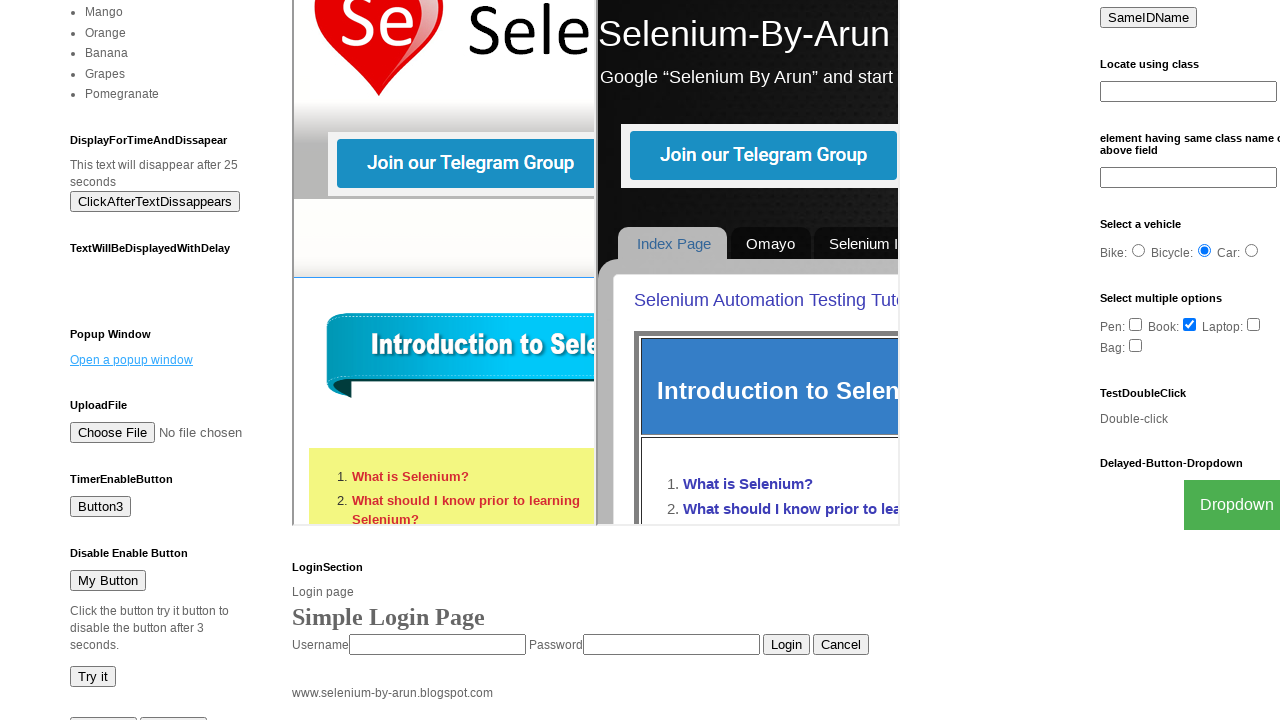

Waited 1 second for popup window to open
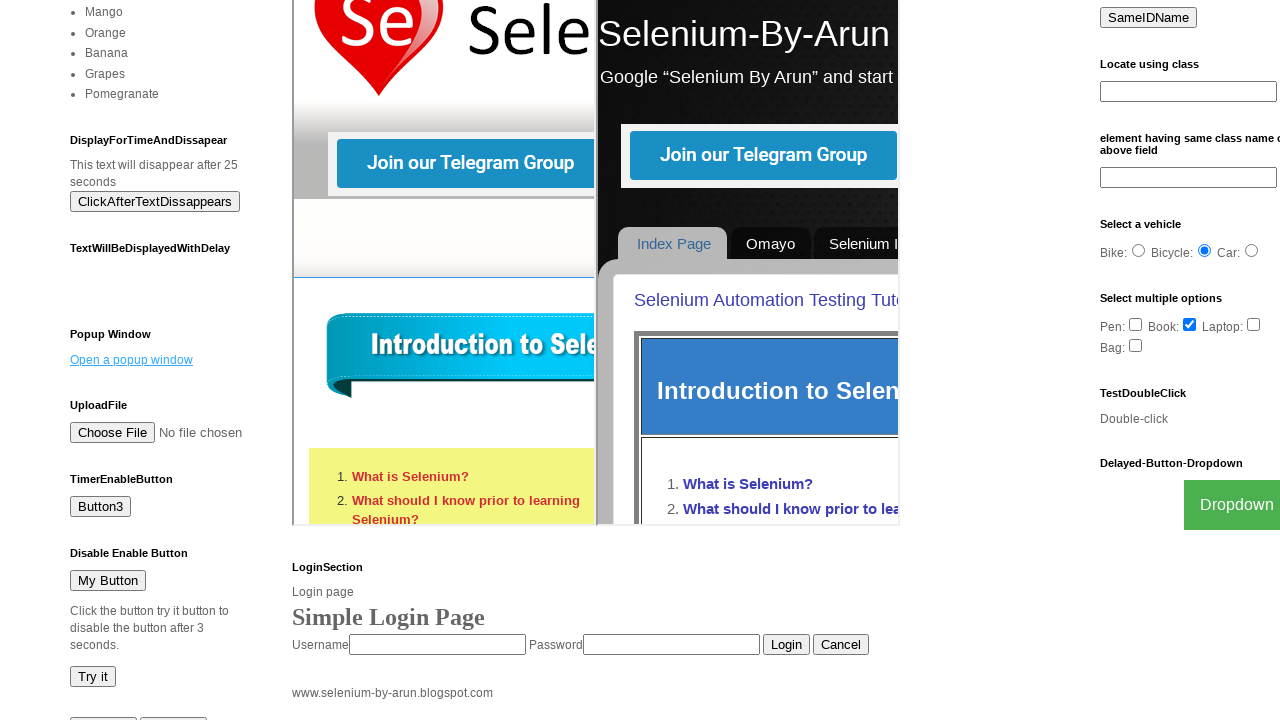

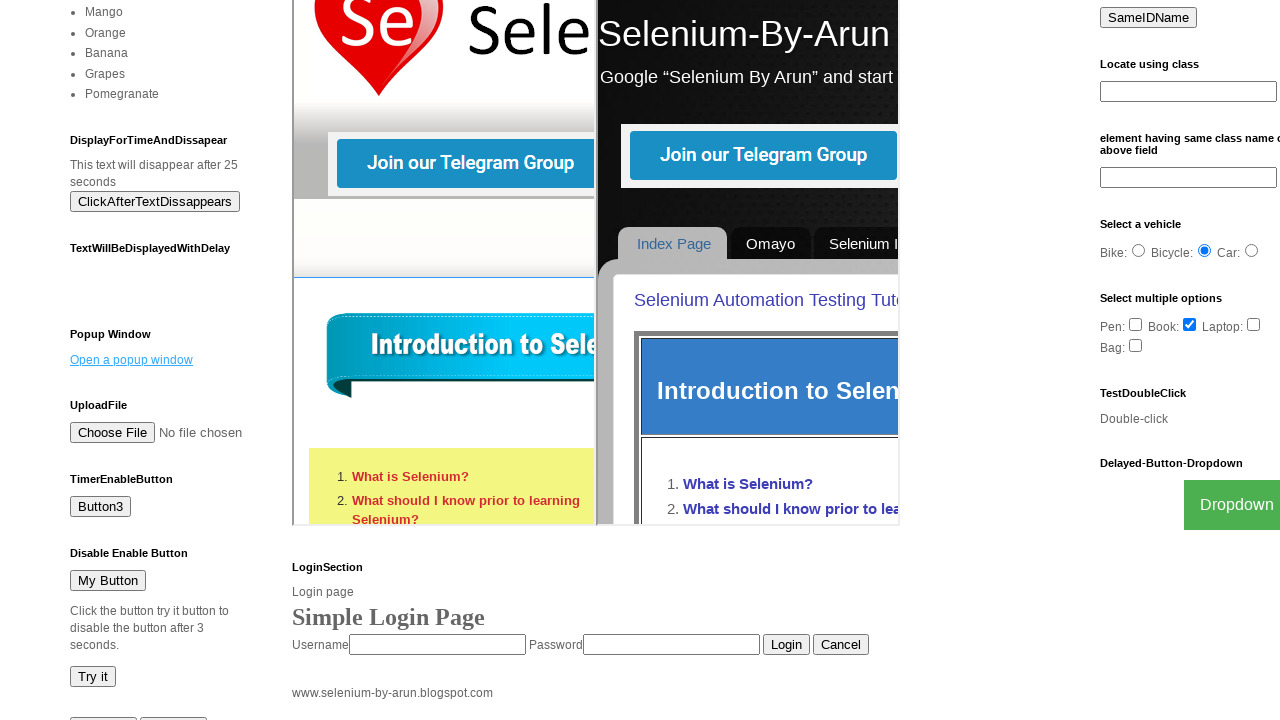